Tests hover mouse interaction on a tooltip by hovering over an input field and verifying the tooltip text appears

Starting URL: https://automationfc.github.io/jquery-tooltip

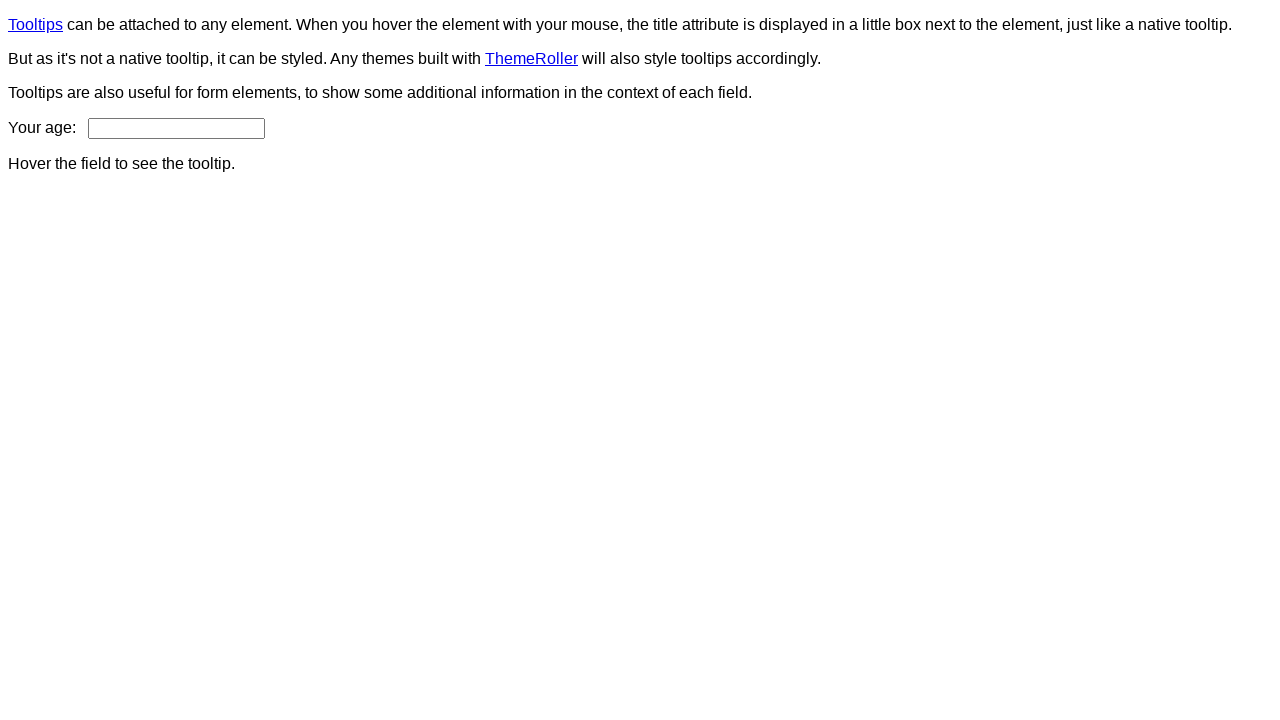

Hovered over age input field to trigger tooltip at (176, 128) on #age
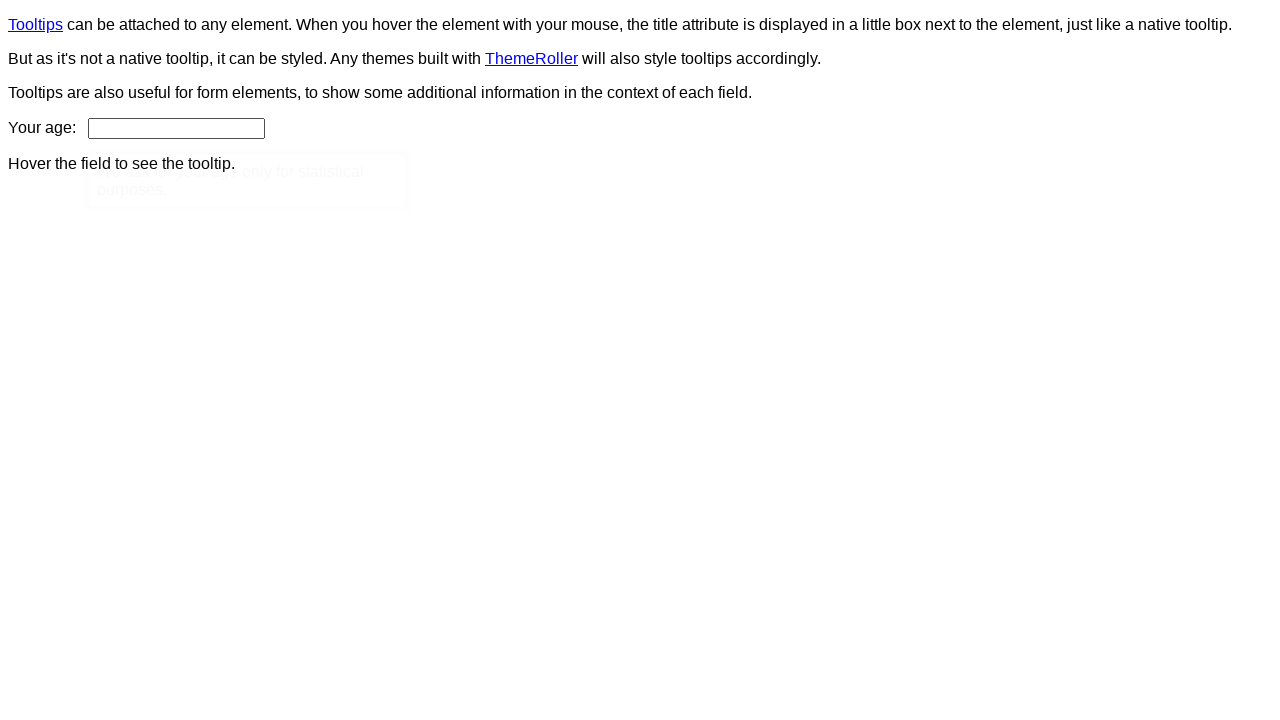

Tooltip content element appeared
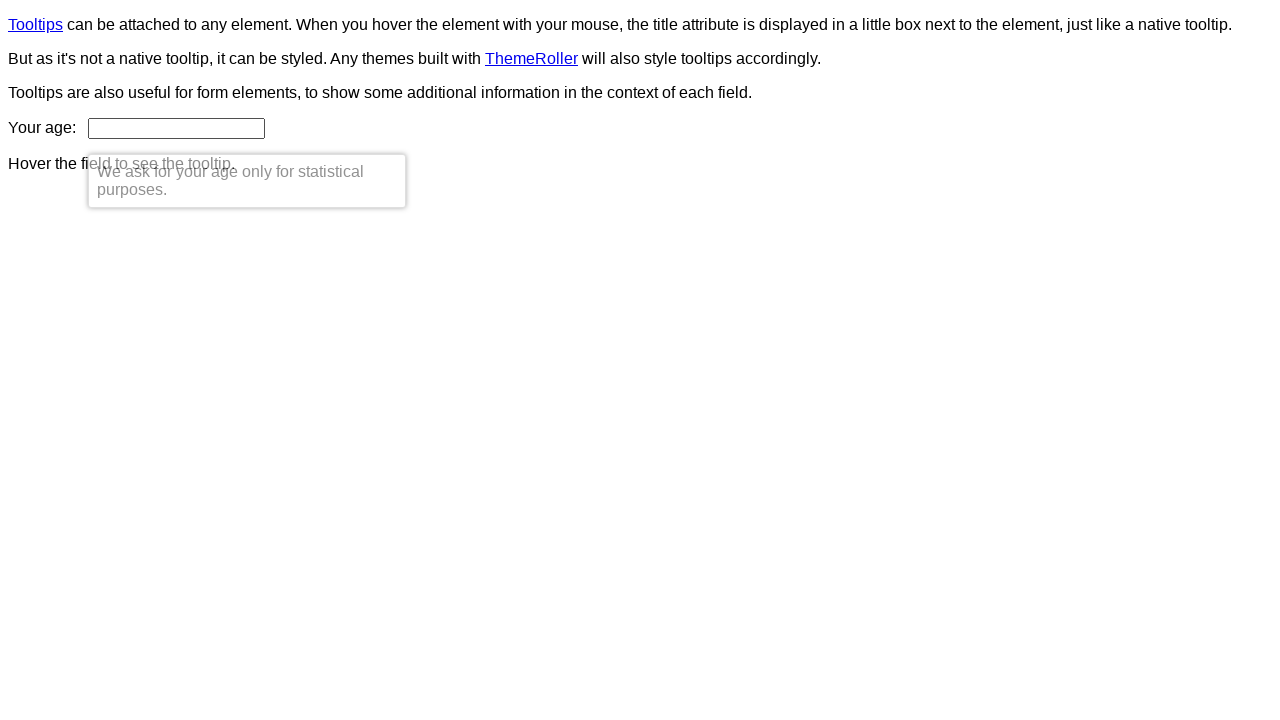

Retrieved tooltip text content
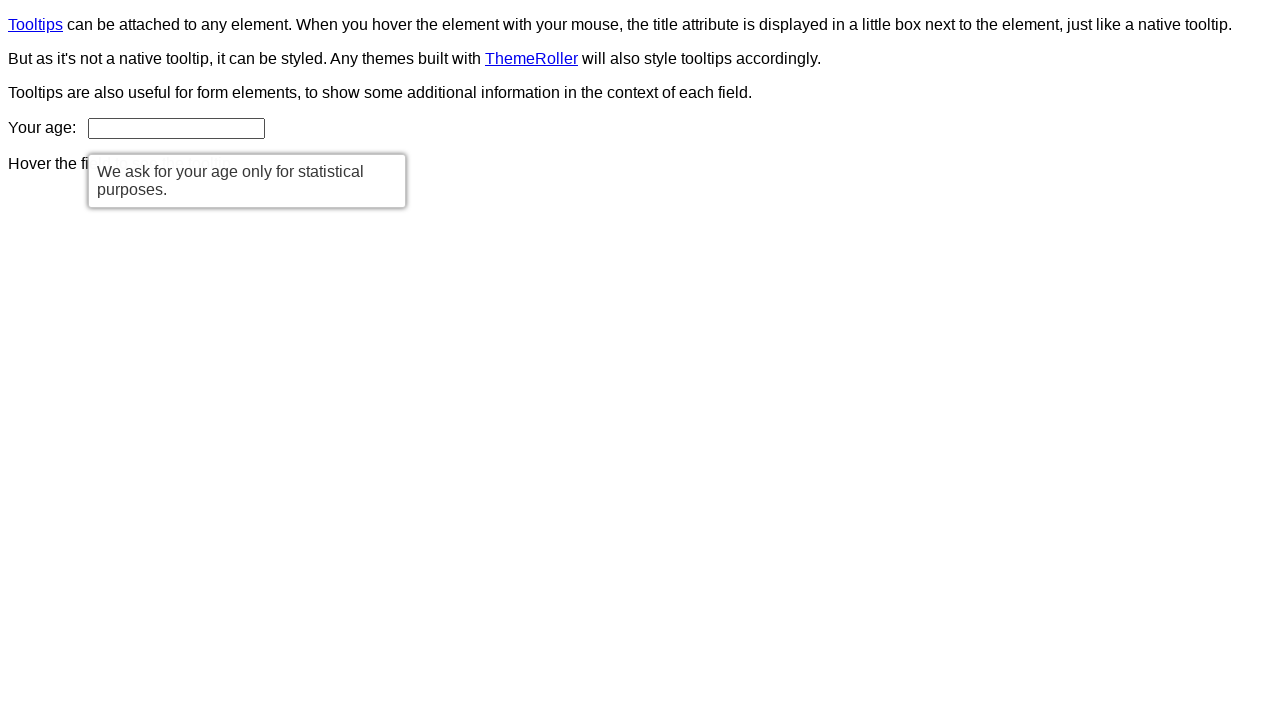

Verified tooltip text matches expected message
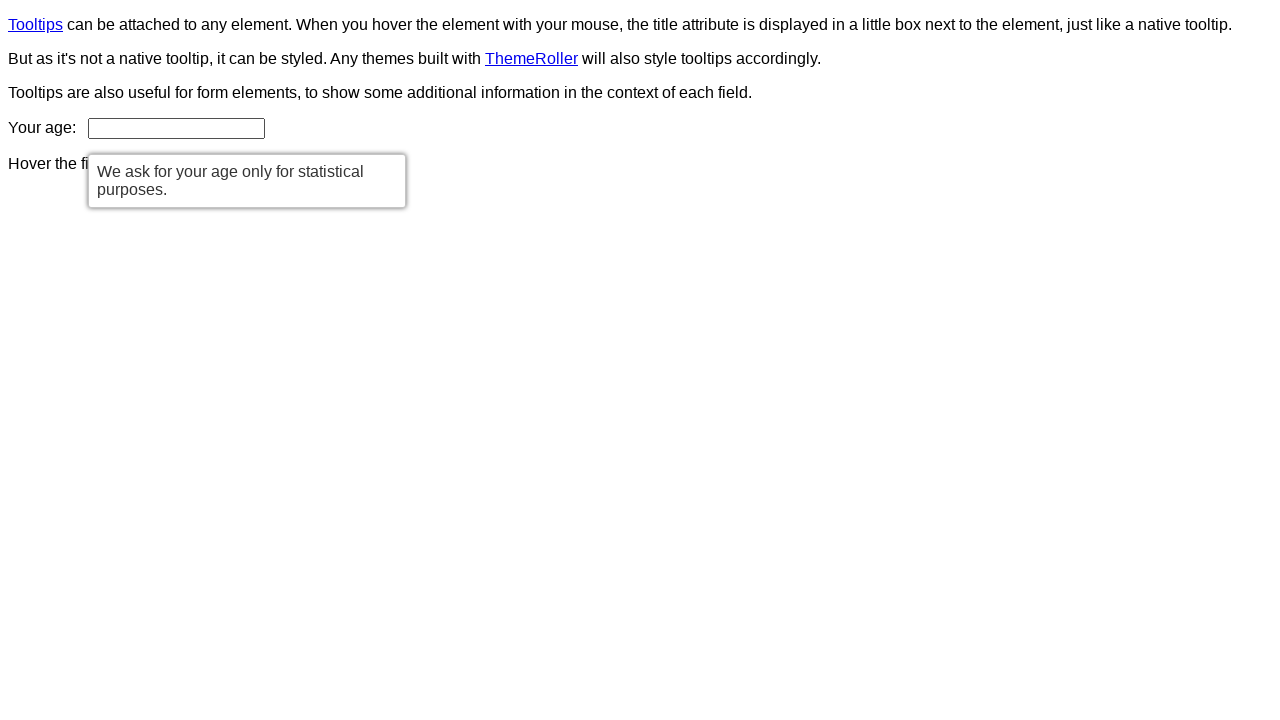

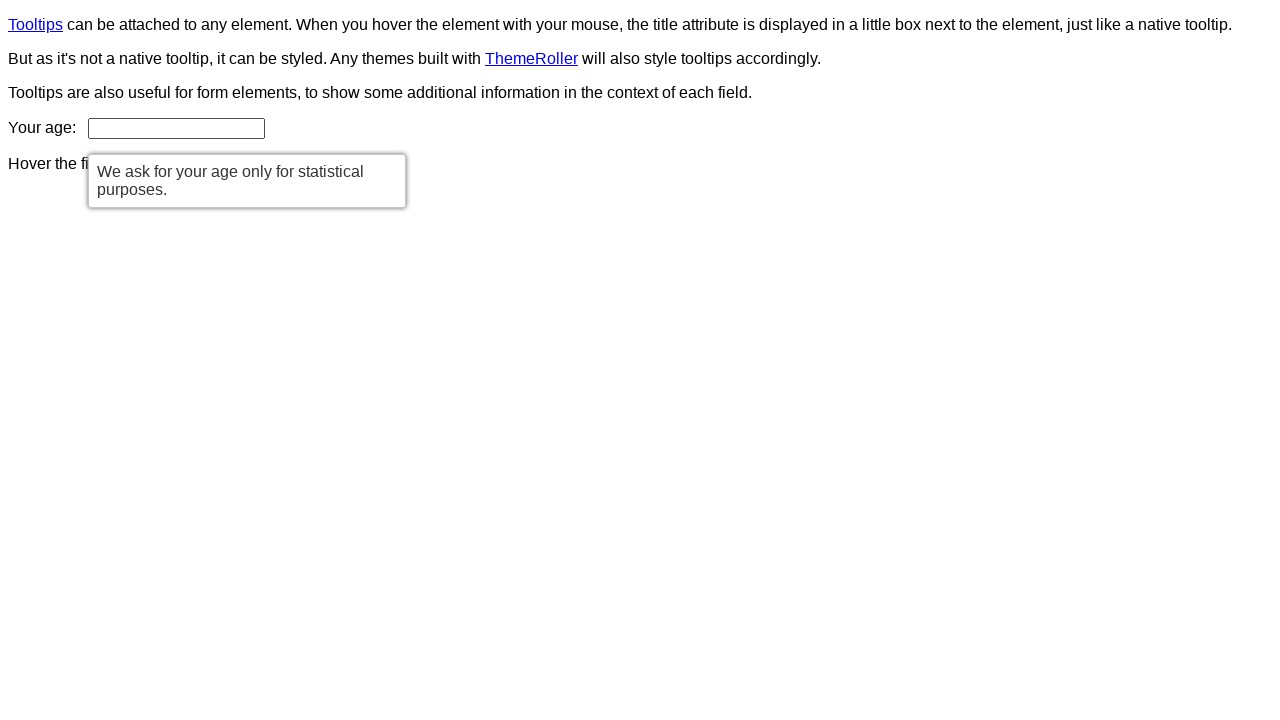